Tests navigation routing by clicking on About and Contact links to verify page transitions

Starting URL: https://qaroutingtest.ccbp.tech/

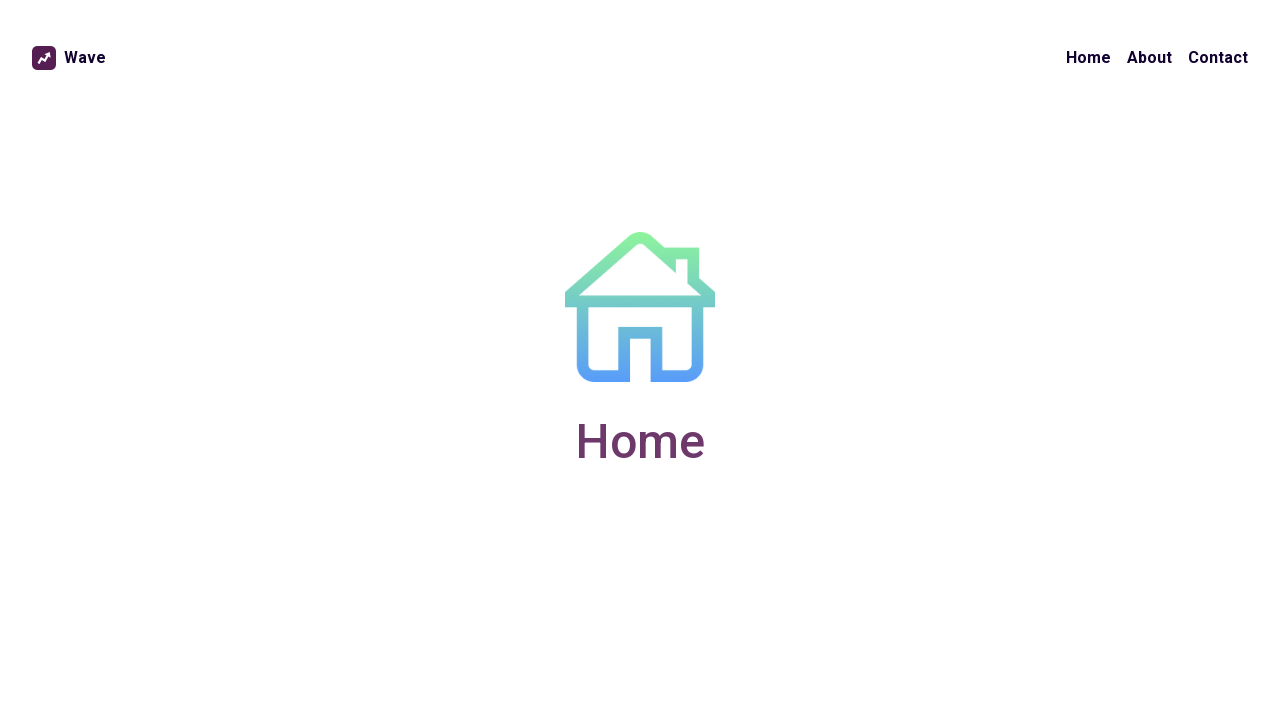

Clicked on About link at (1150, 58) on a:has-text('About')
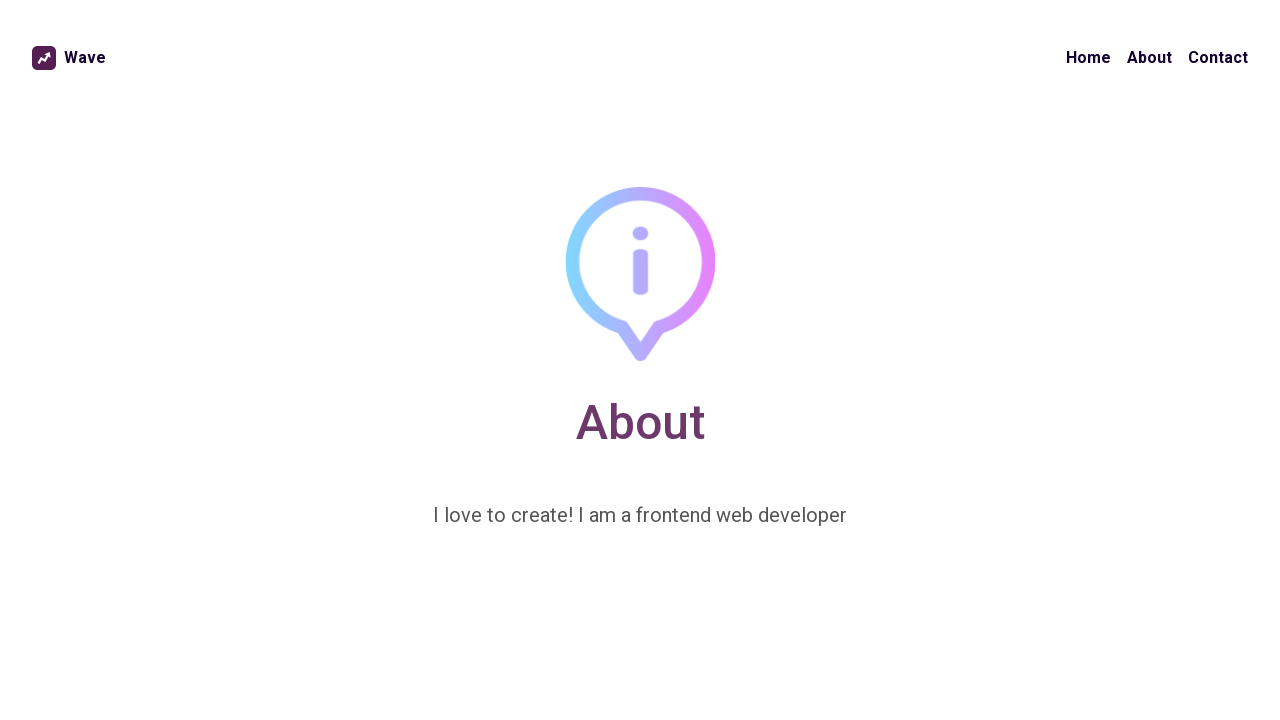

Navigation to About page completed
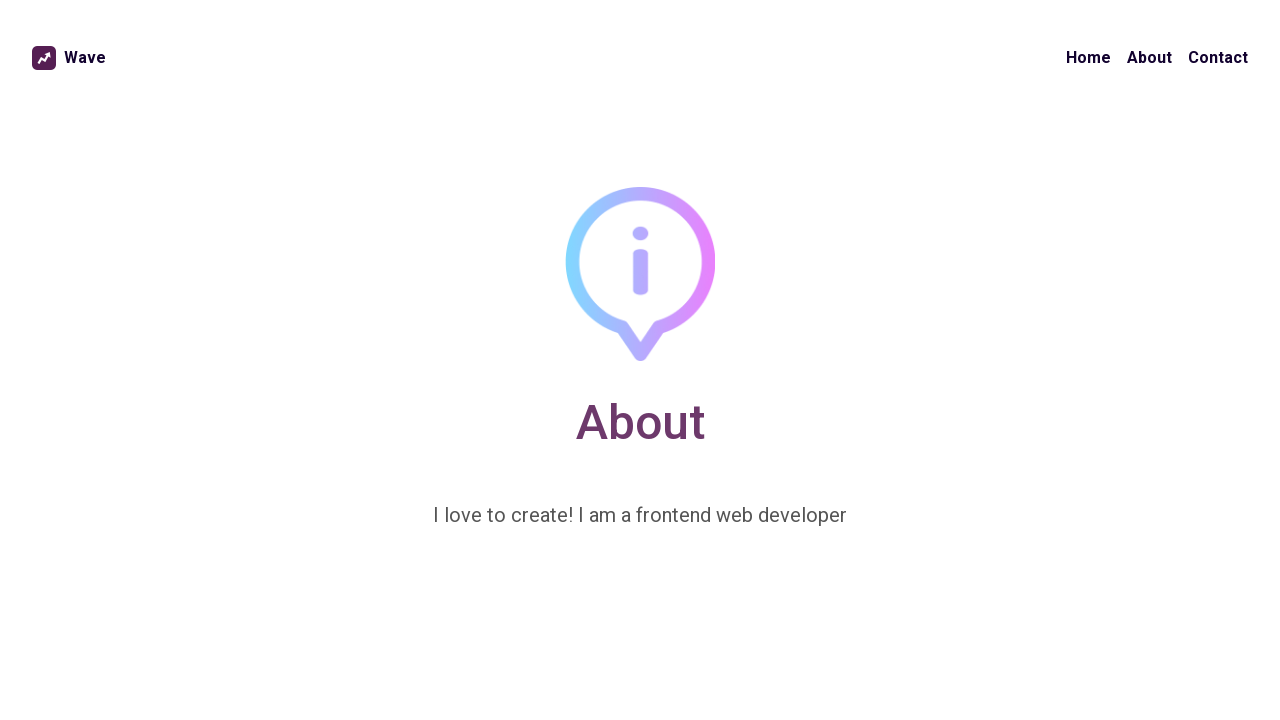

Clicked on Contact link at (1218, 58) on a:has-text('Contact')
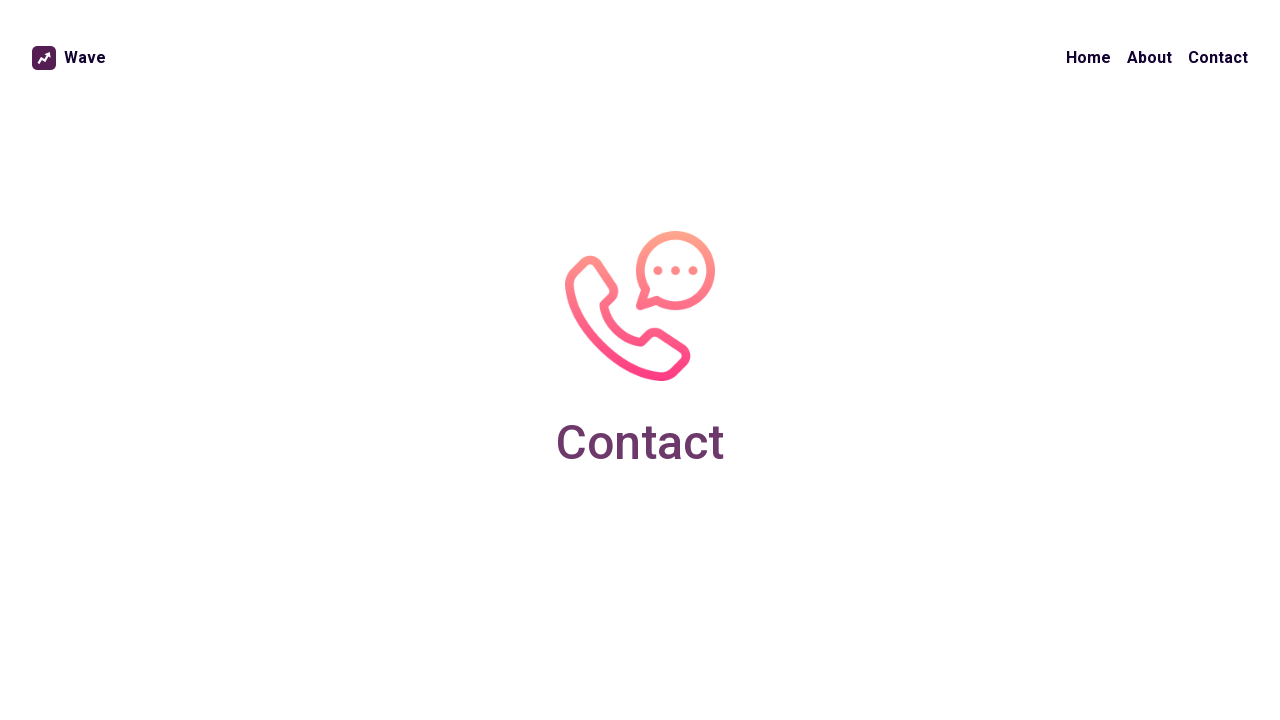

Navigation to Contact page completed
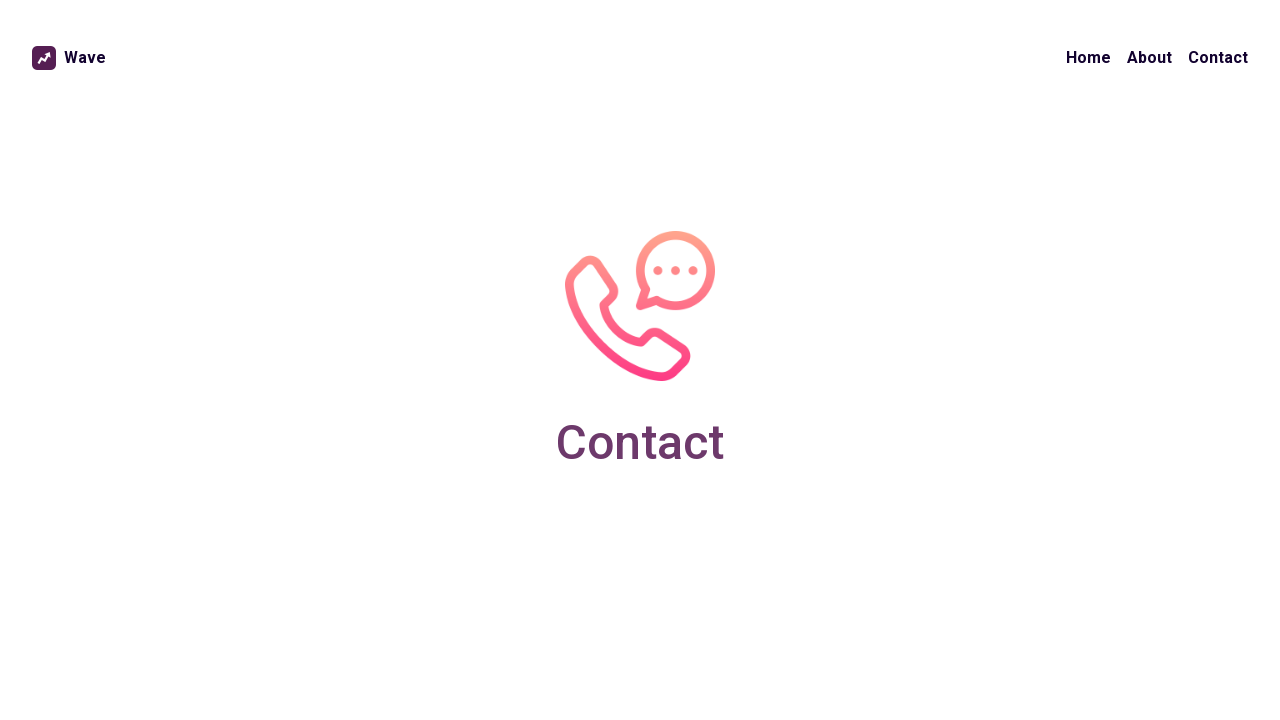

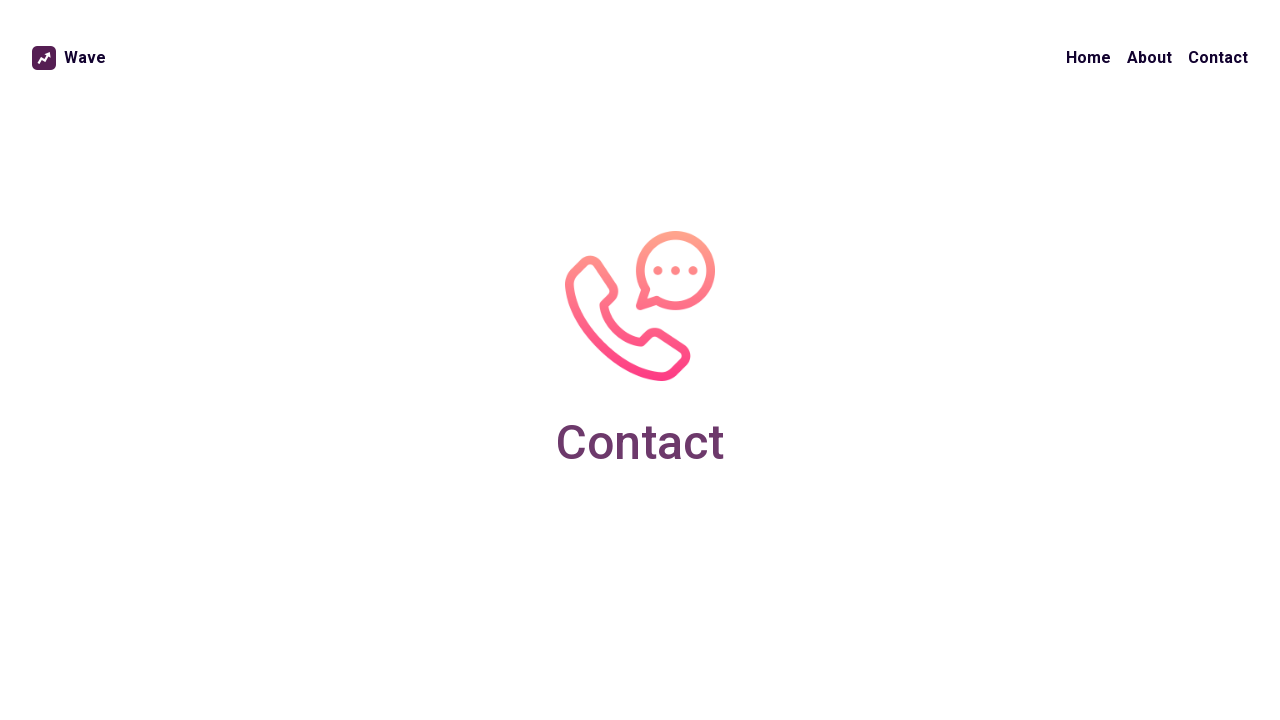